Tests a slow calculator application by setting a delay, performing addition (7+8), and verifying the result equals 15

Starting URL: https://bonigarcia.dev/selenium-webdriver-java/slow-calculator.html

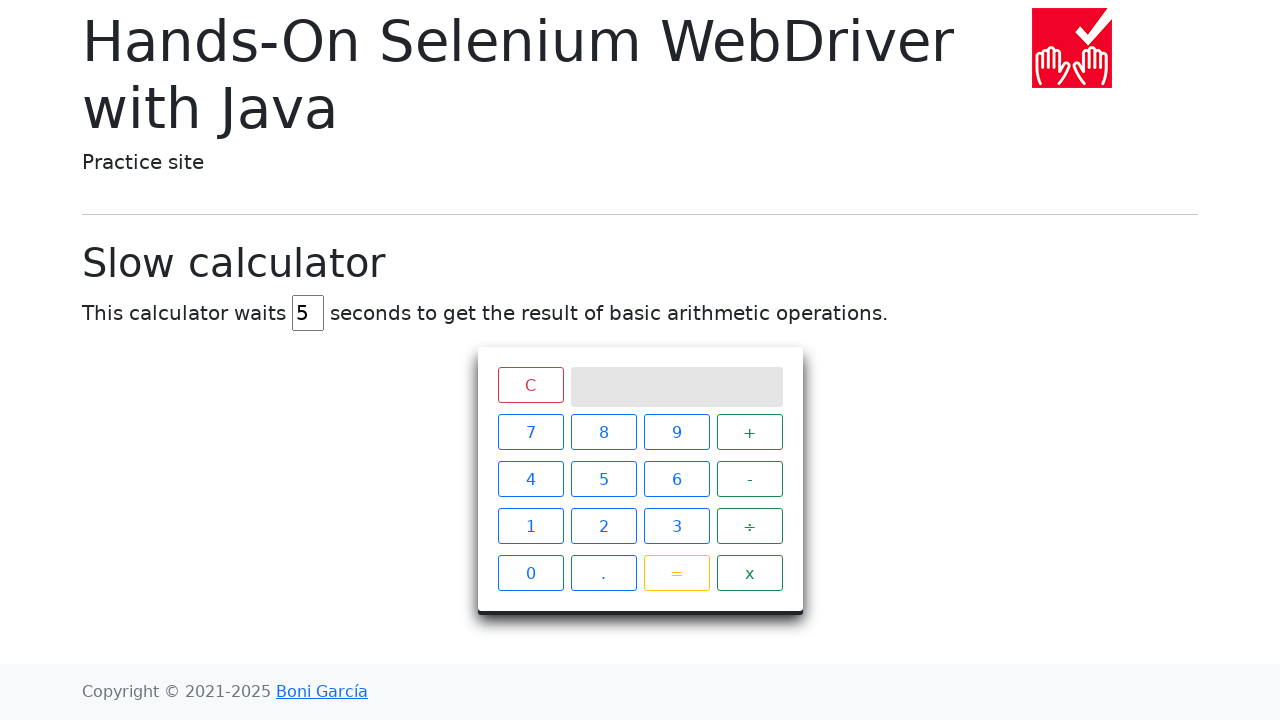

Cleared delay input field on input#delay
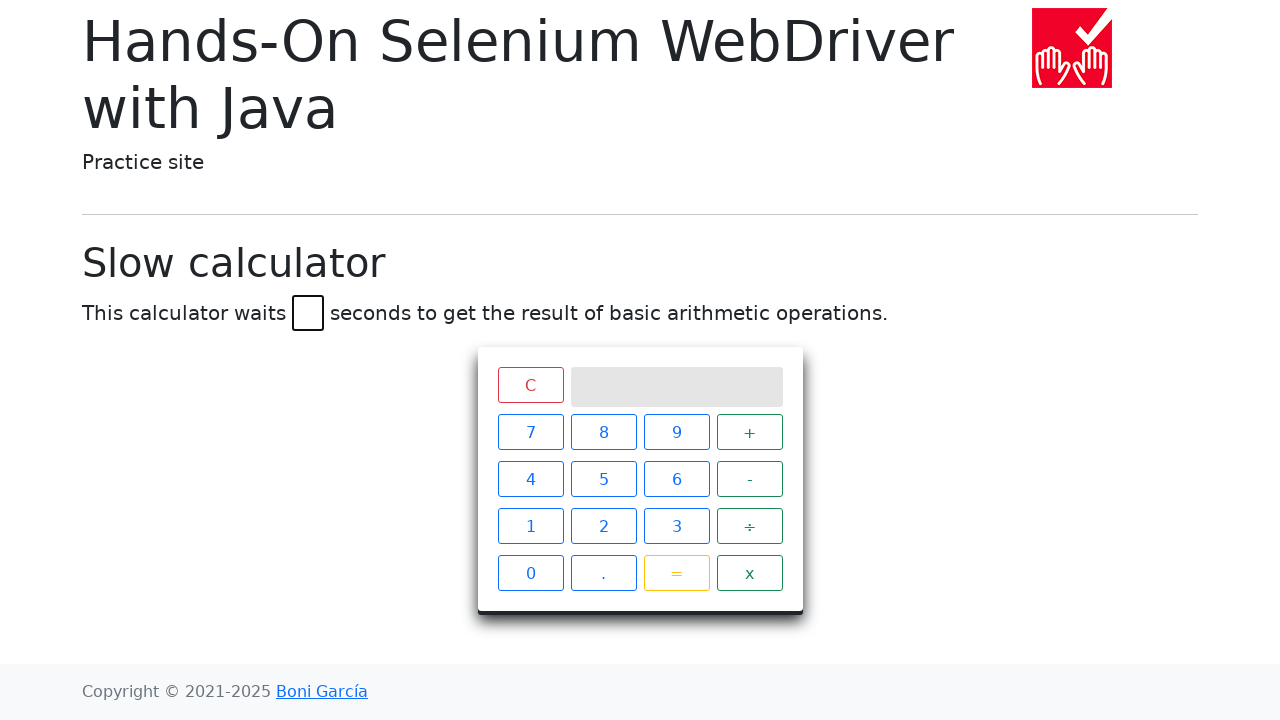

Filled delay input with 45 seconds on input#delay
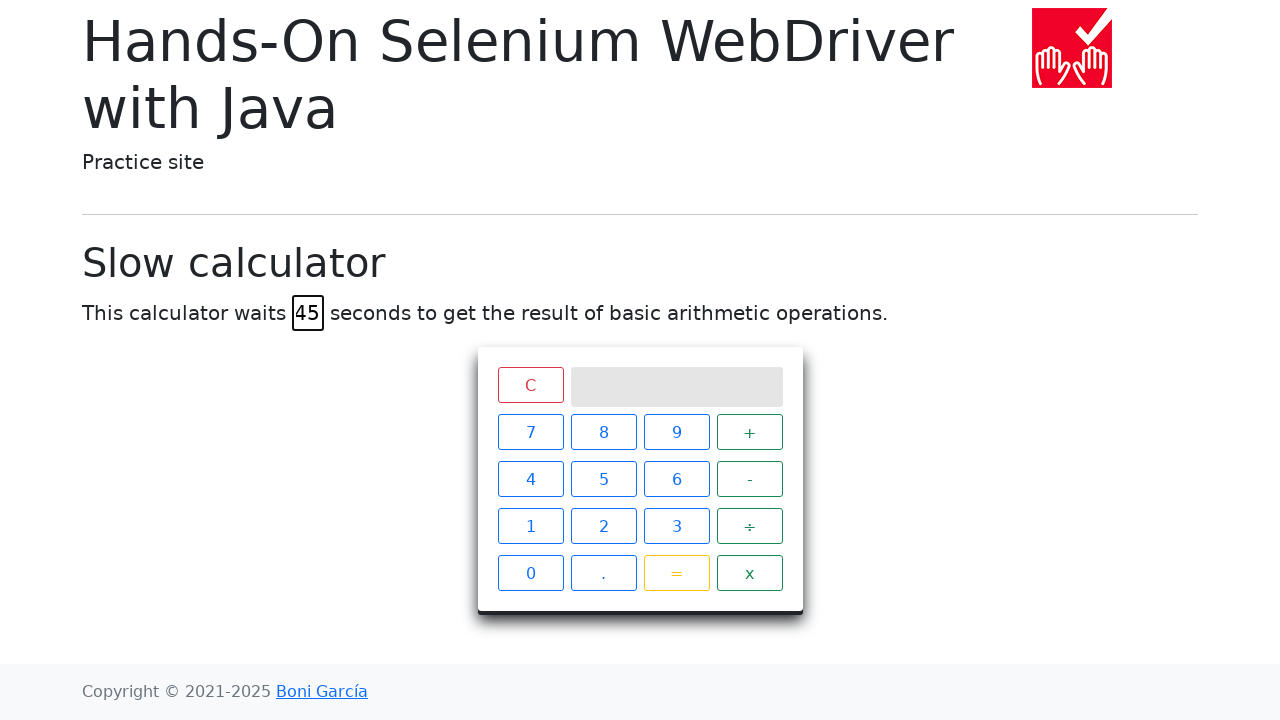

Clicked number 7 on calculator at (530, 432) on xpath=//*[text()="7"]
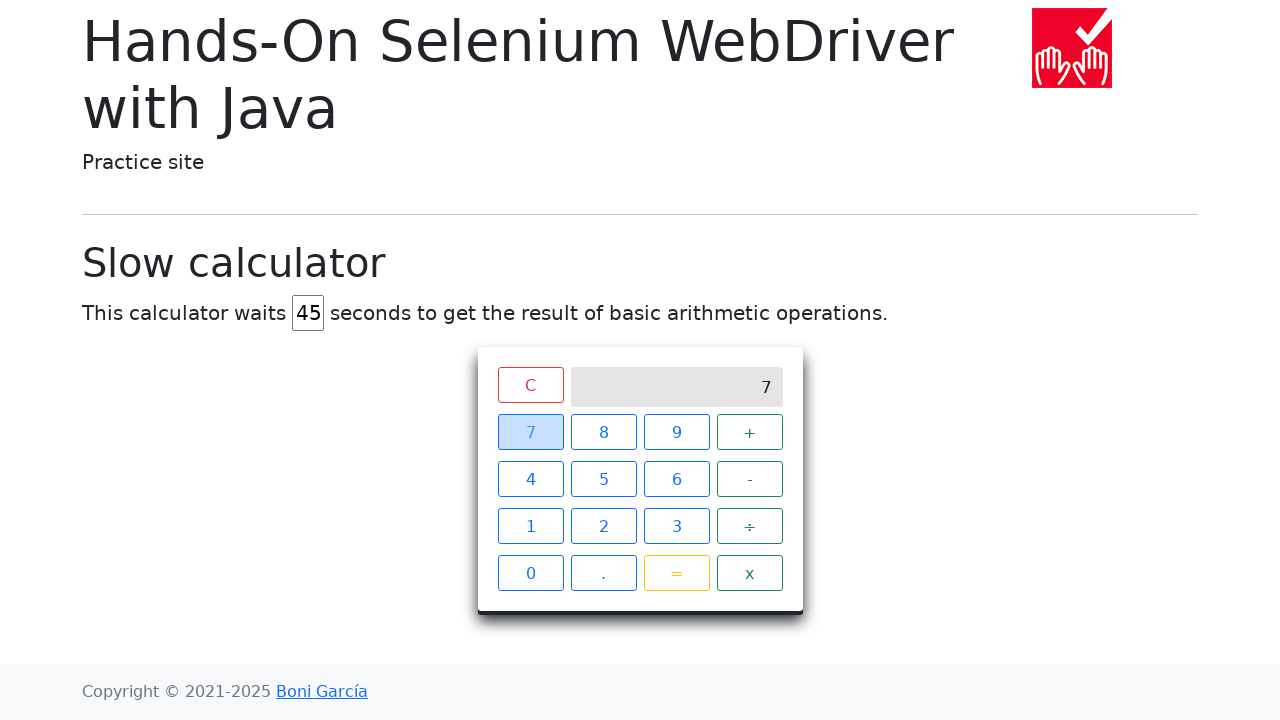

Clicked plus operator on calculator at (750, 432) on xpath=//*[text()="+"]
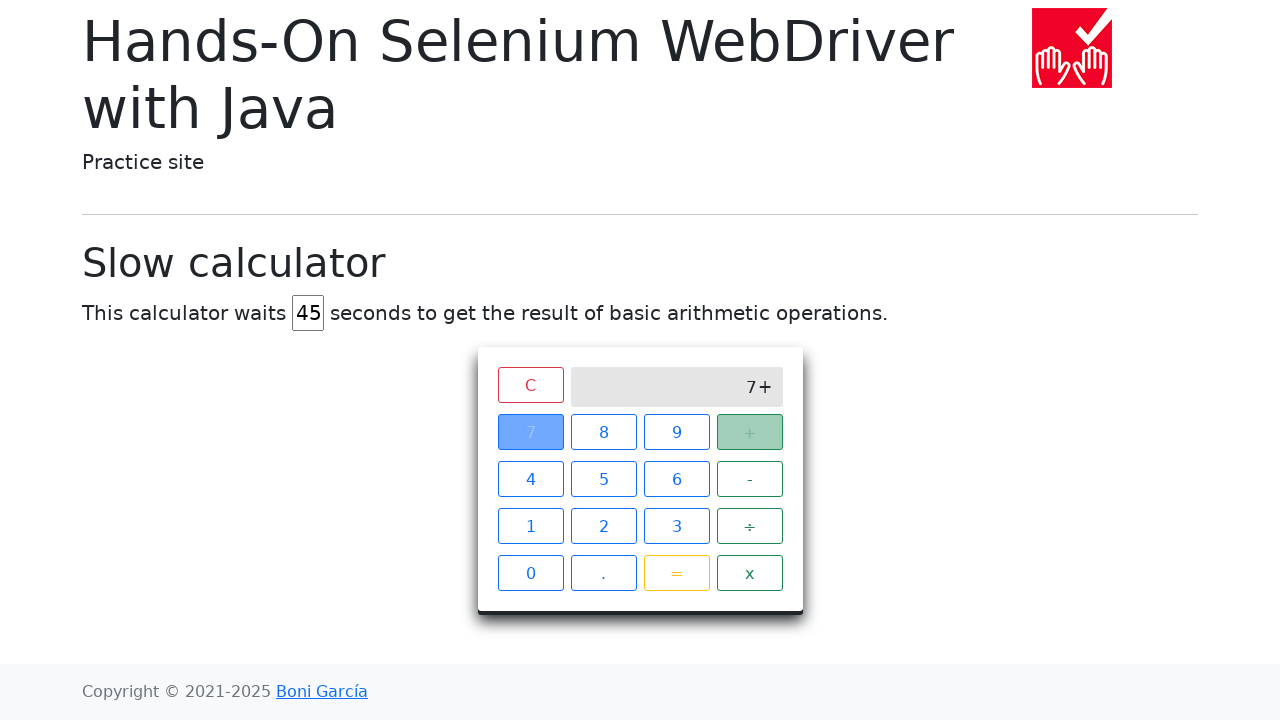

Clicked number 8 on calculator at (604, 432) on xpath=//*[text()="8"]
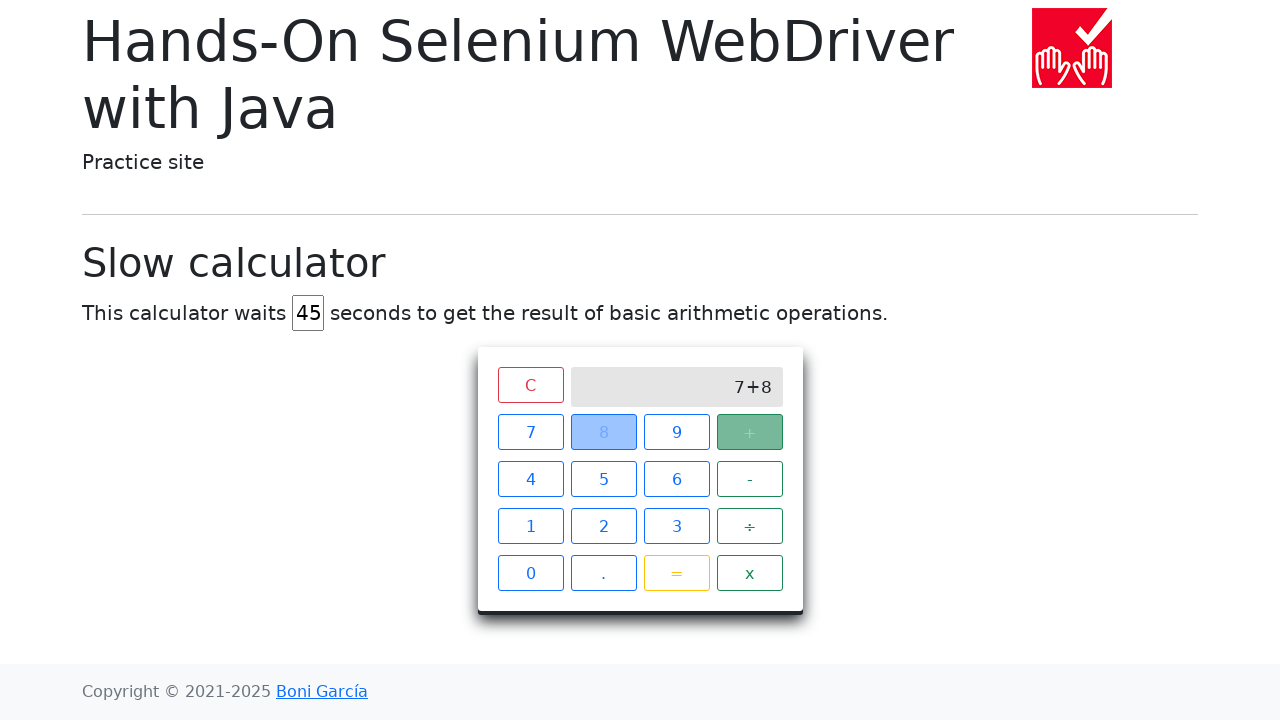

Clicked equals button to perform addition at (676, 573) on xpath=//*[text()="="]
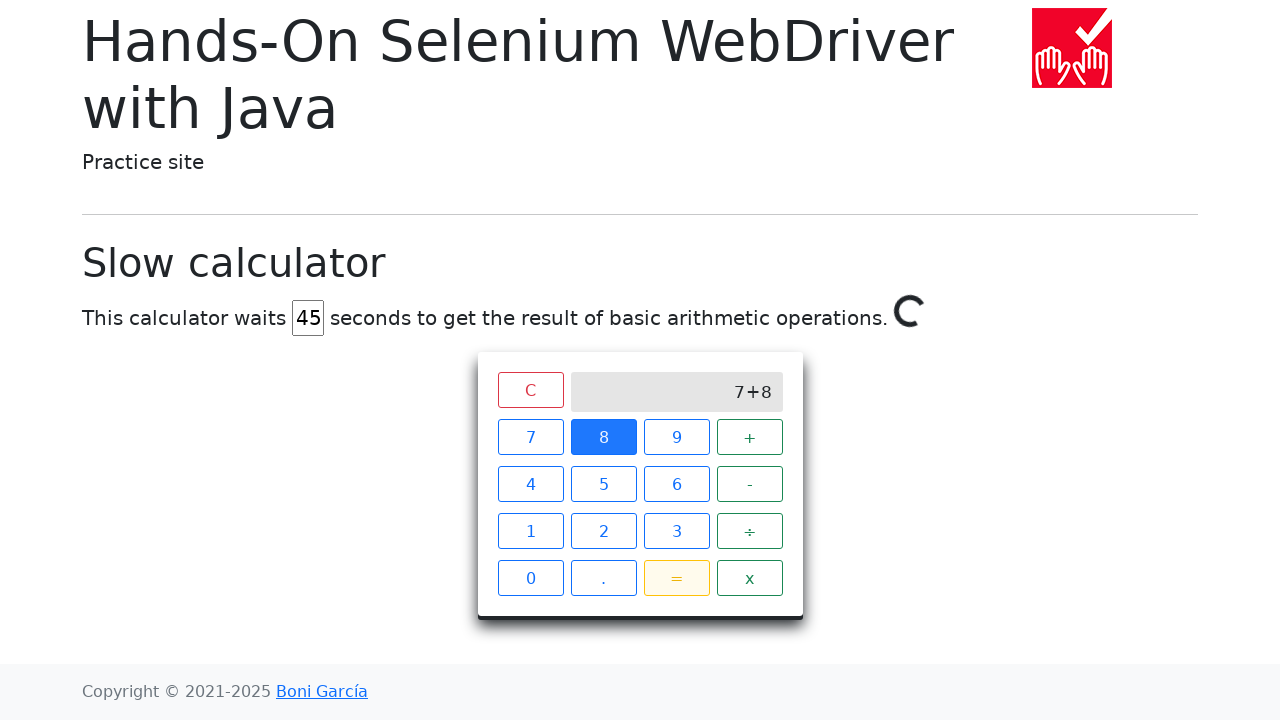

Waited for calculation result to display 15
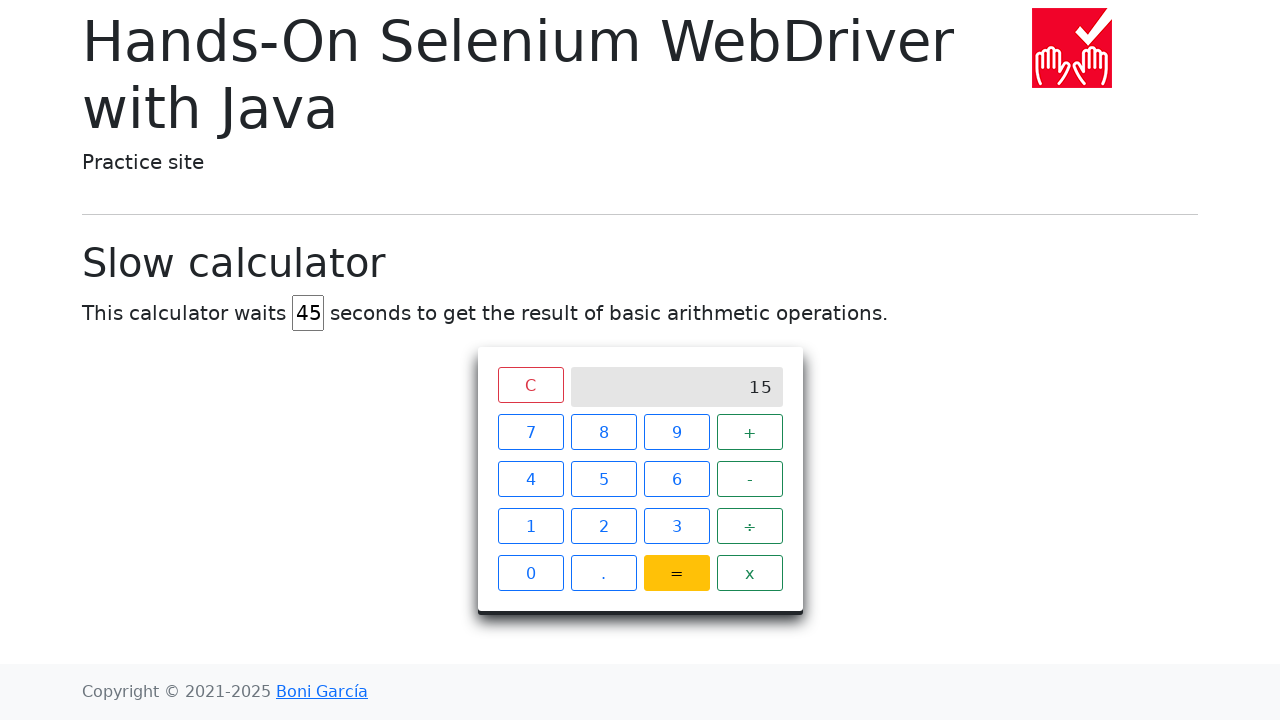

Verified calculator result equals 15
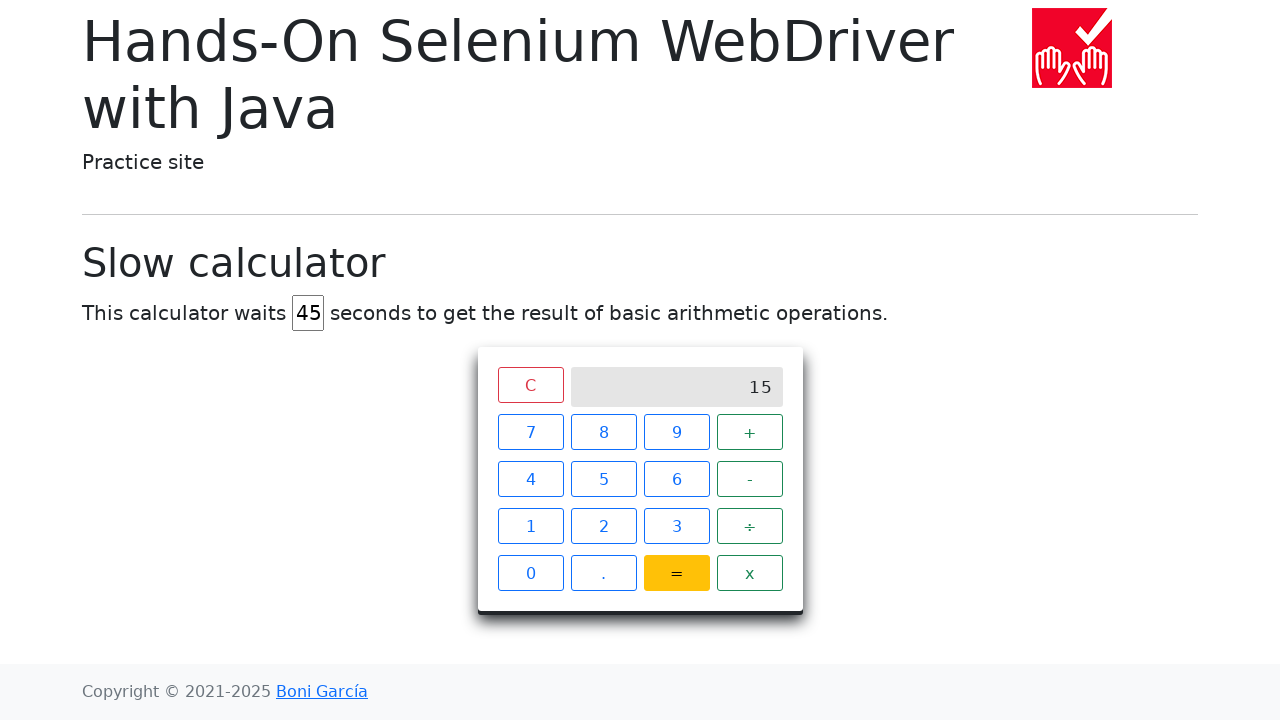

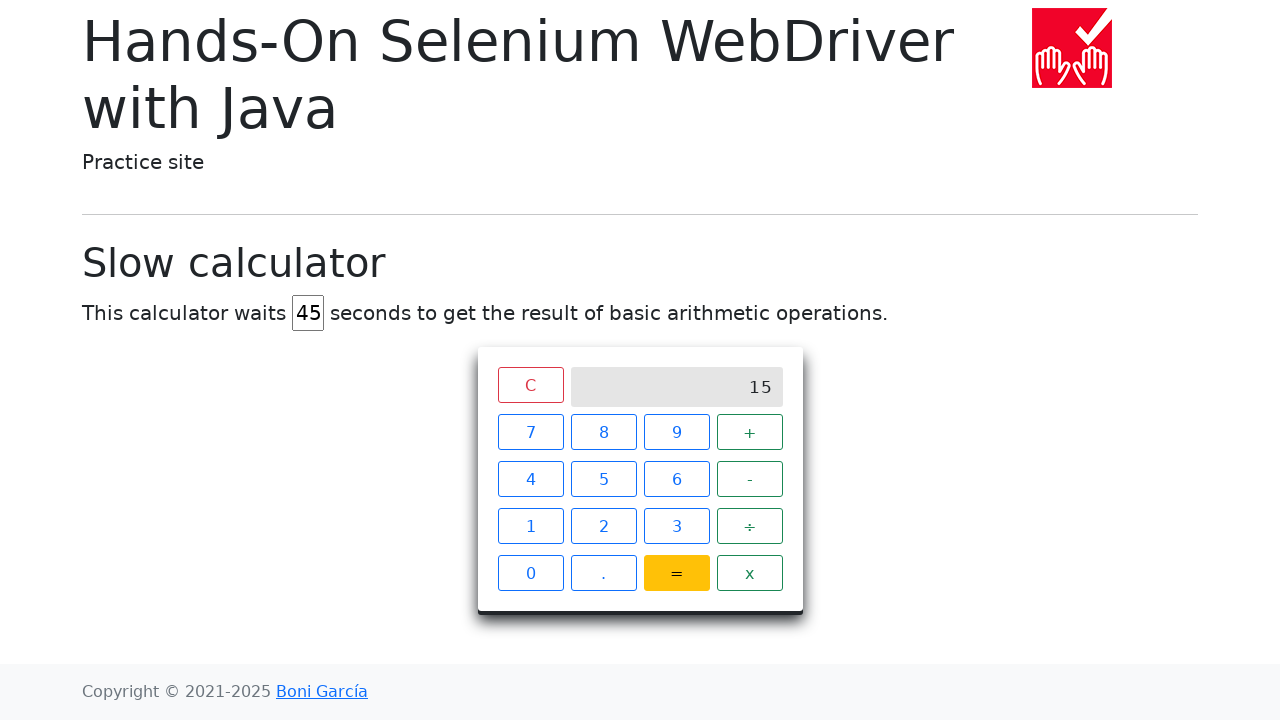